Tests clicking a JS Prompt button, entering text in the prompt, accepting it, and verifying the result shows the entered text

Starting URL: https://the-internet.herokuapp.com/javascript_alerts

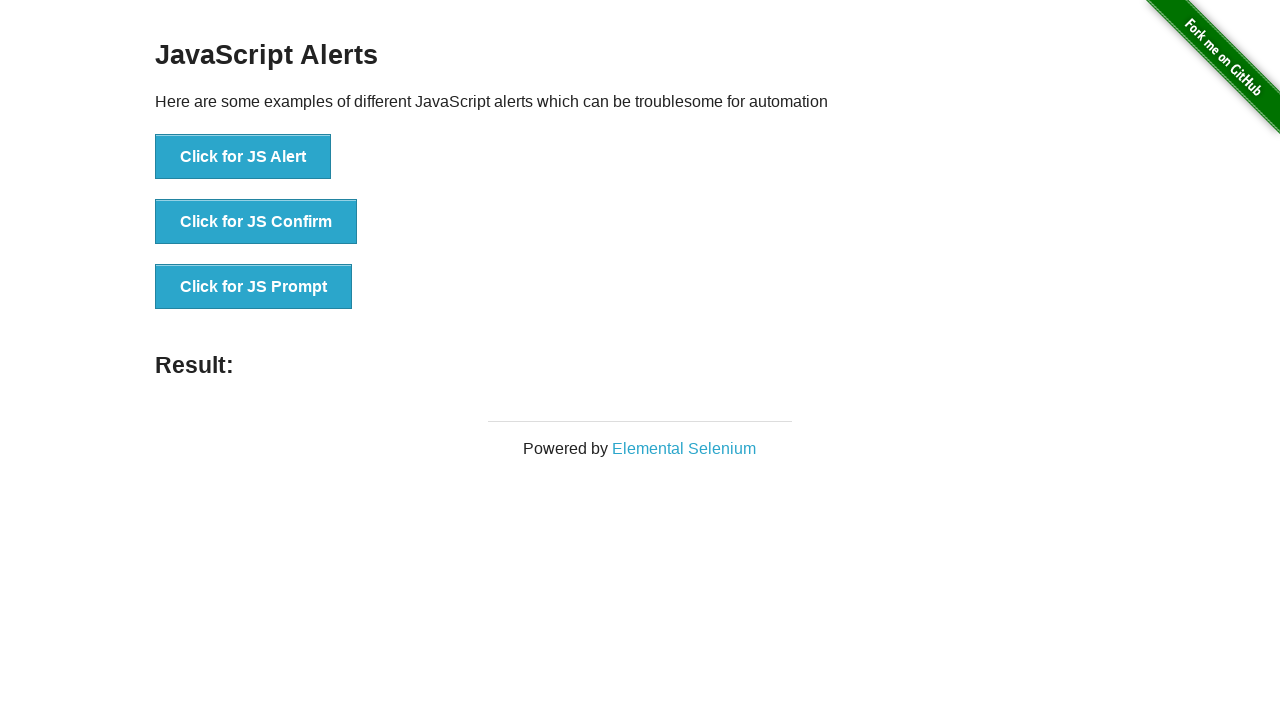

Set up dialog handler to accept prompt with 'test' text
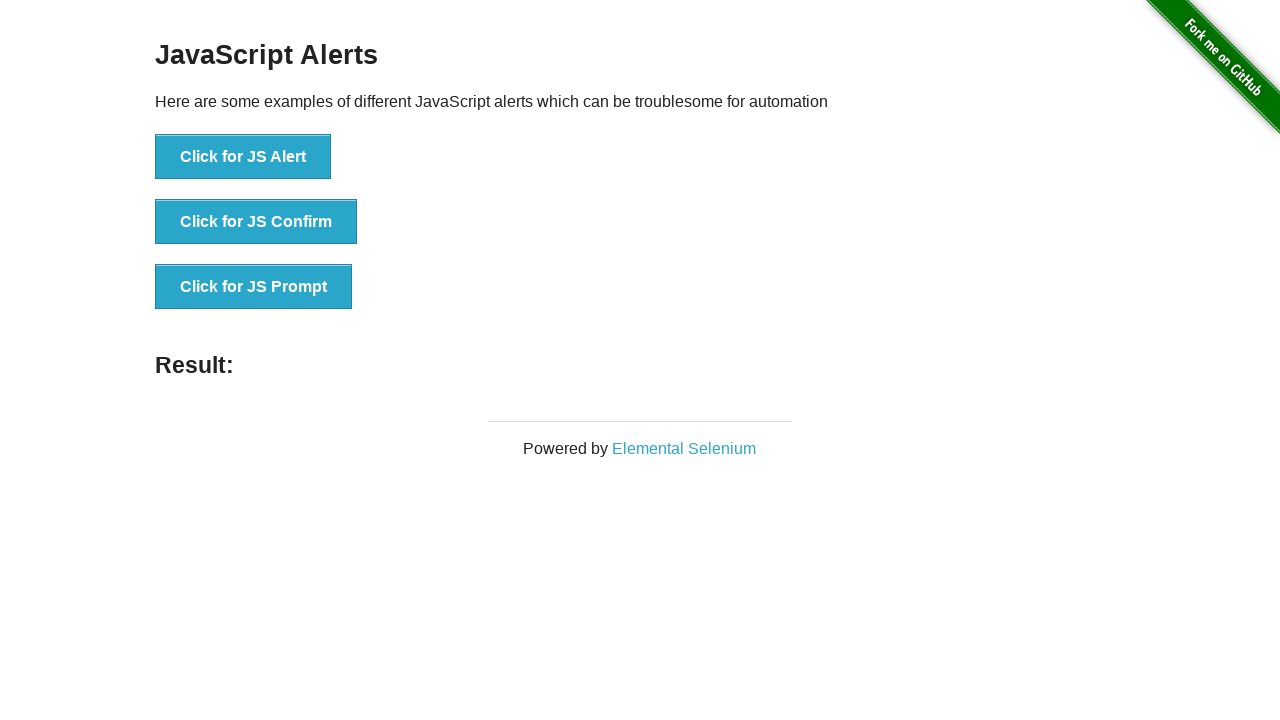

Clicked JS Prompt button at (254, 287) on [onclick='jsPrompt()']
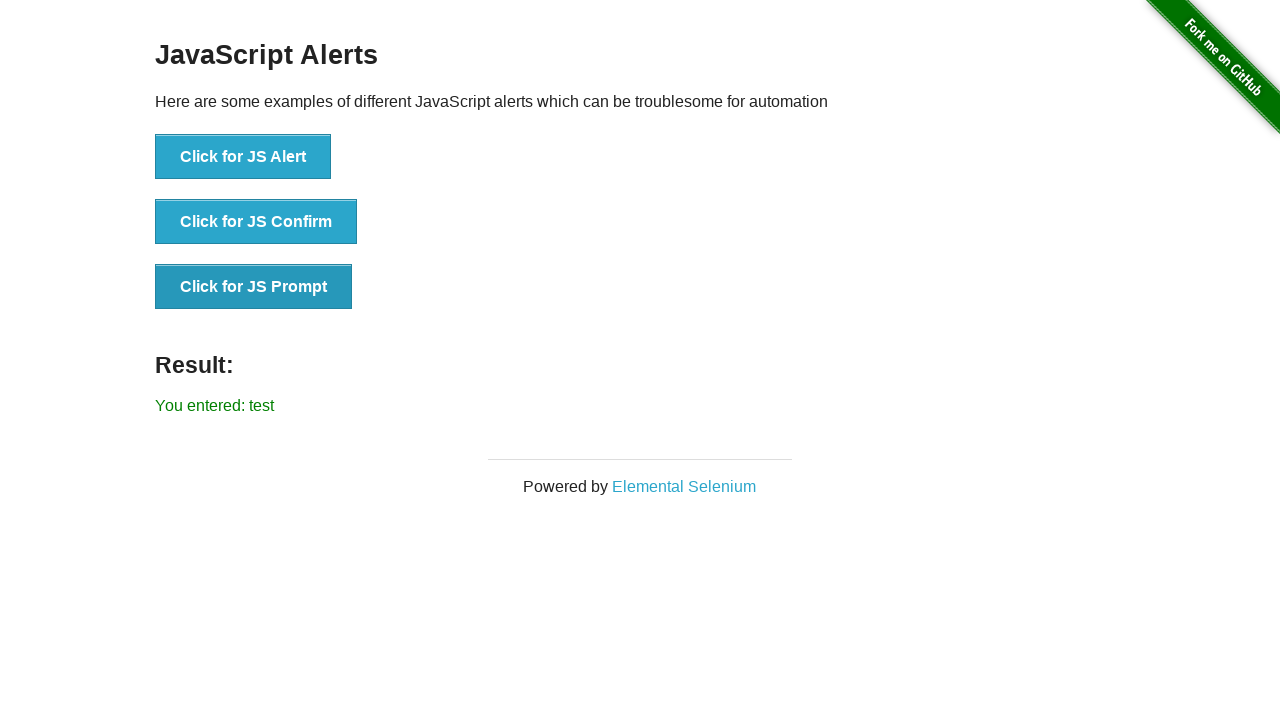

Result text appeared on page
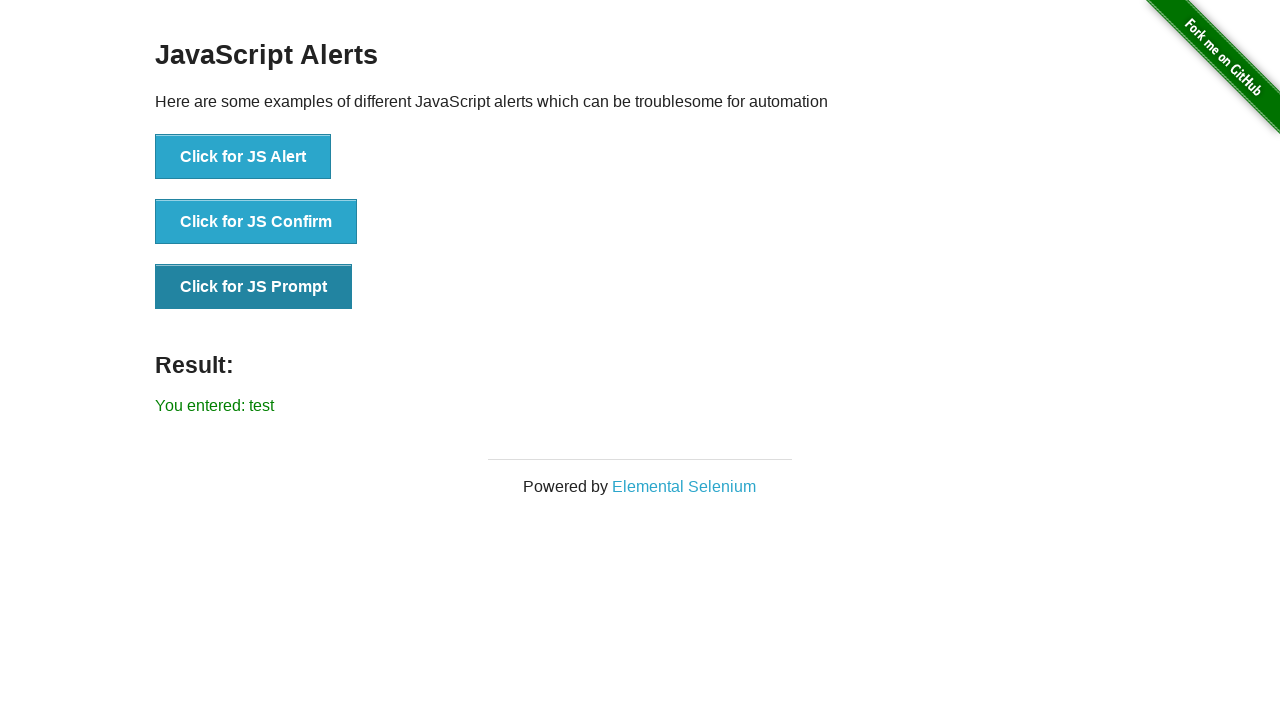

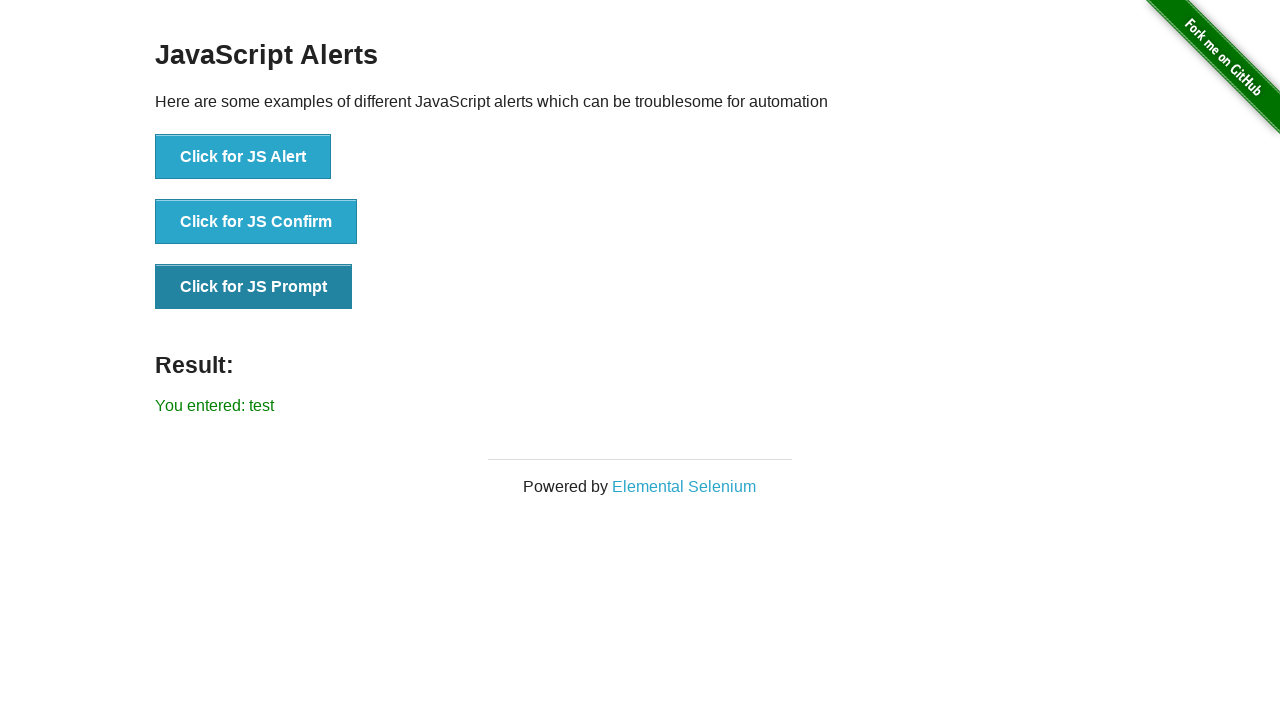